Tests a simple form by filling in first name, last name, city, and country fields, then submitting the form by clicking the button.

Starting URL: http://suninjuly.github.io/simple_form_find_task.html

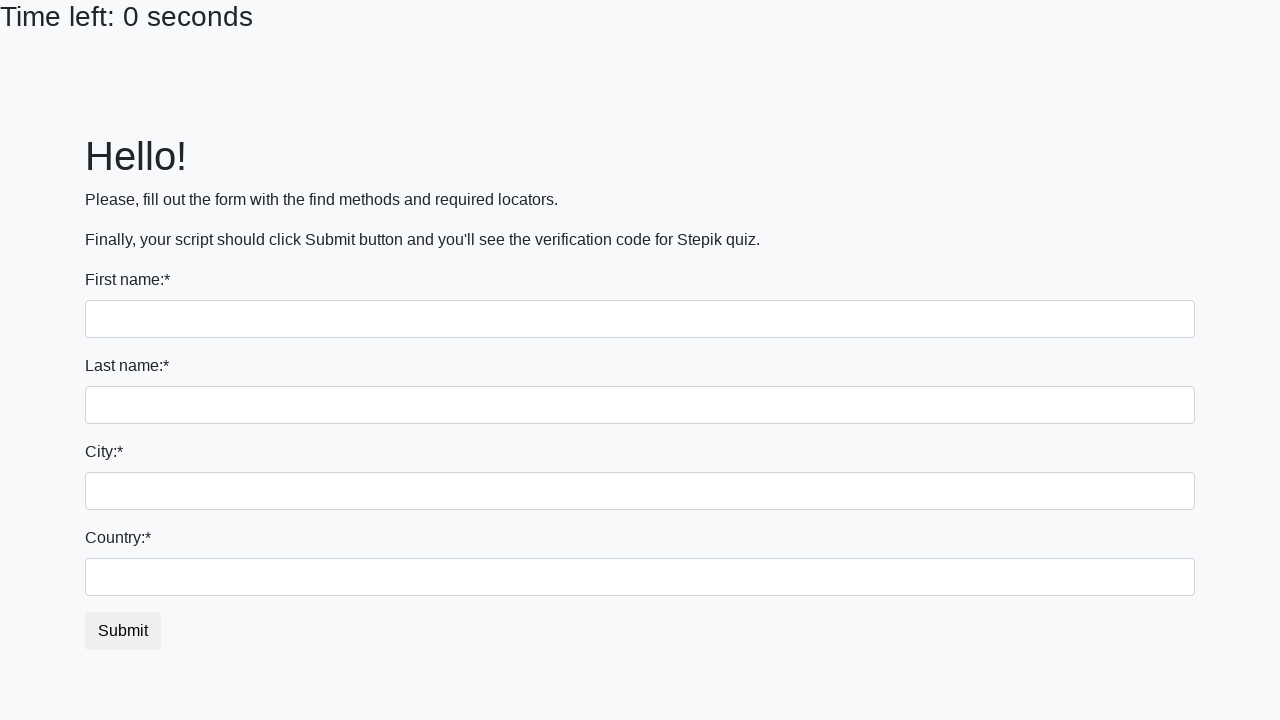

Filled first name field with 'Ivan' on input
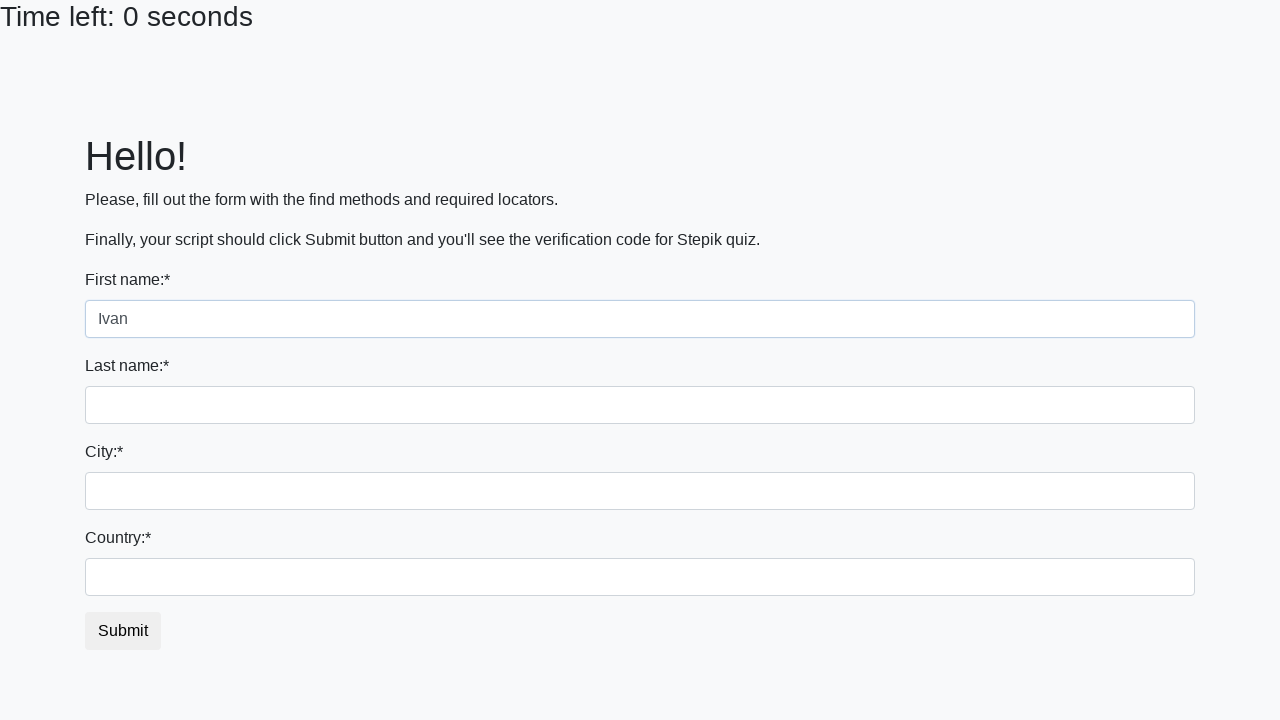

Filled last name field with 'Petrov' on input[name='last_name']
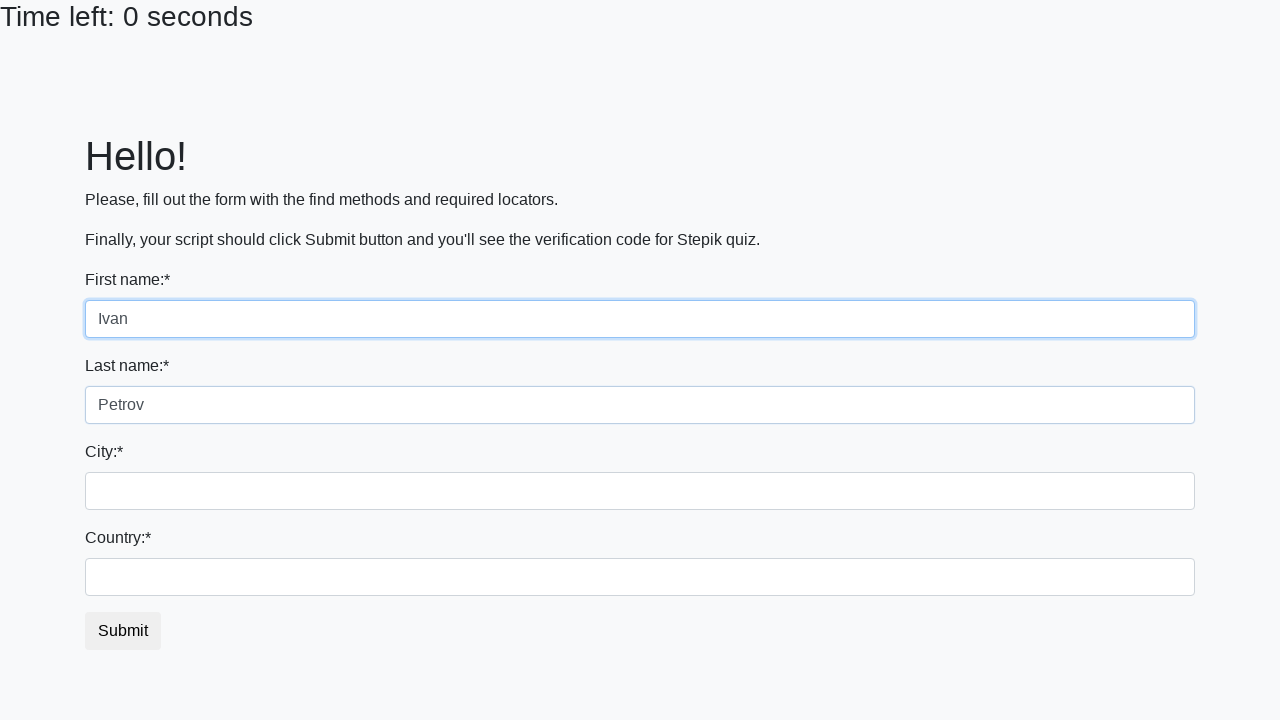

Filled city field with 'Smolensk' on .form-control.city
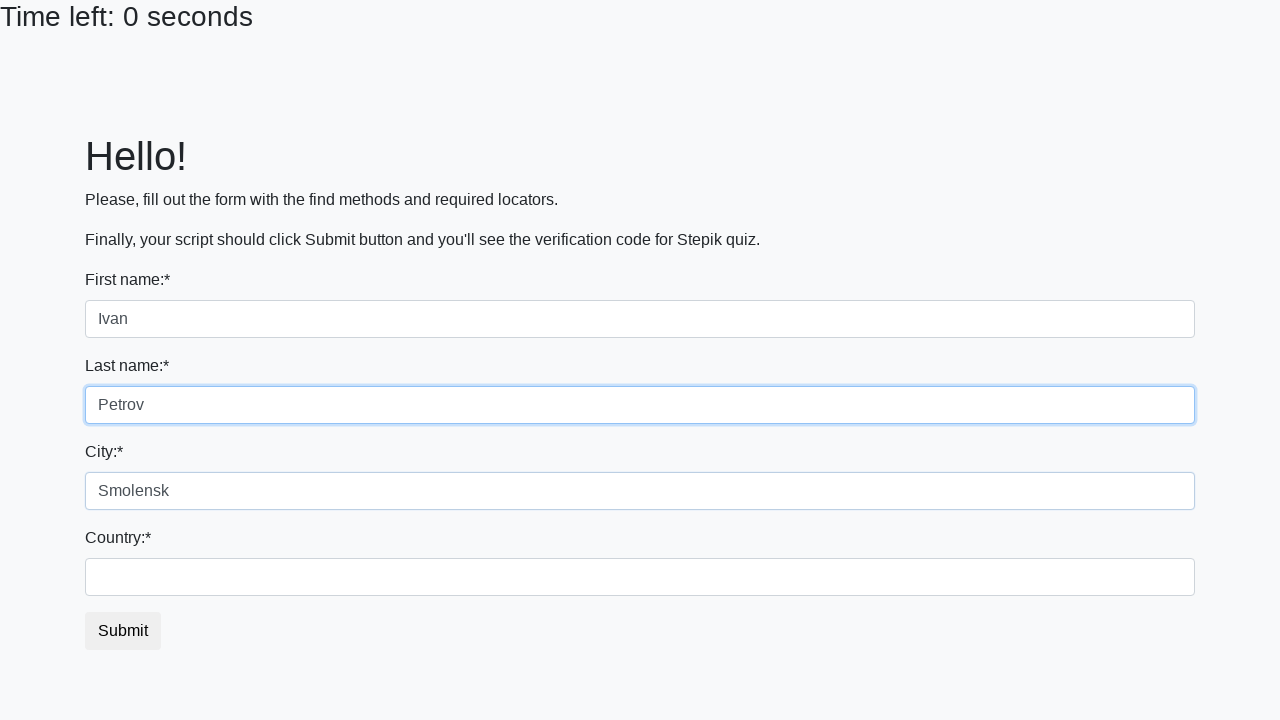

Filled country field with 'Russia' on #country
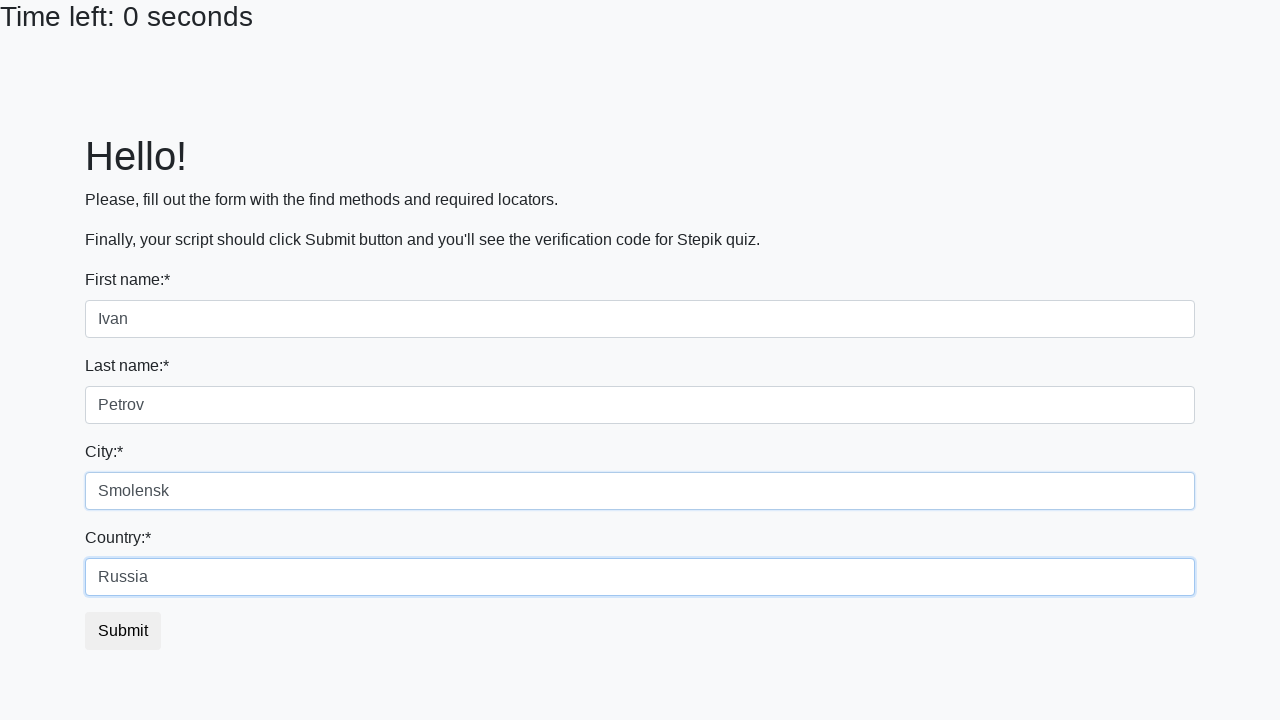

Clicked submit button to complete form at (123, 631) on button.btn
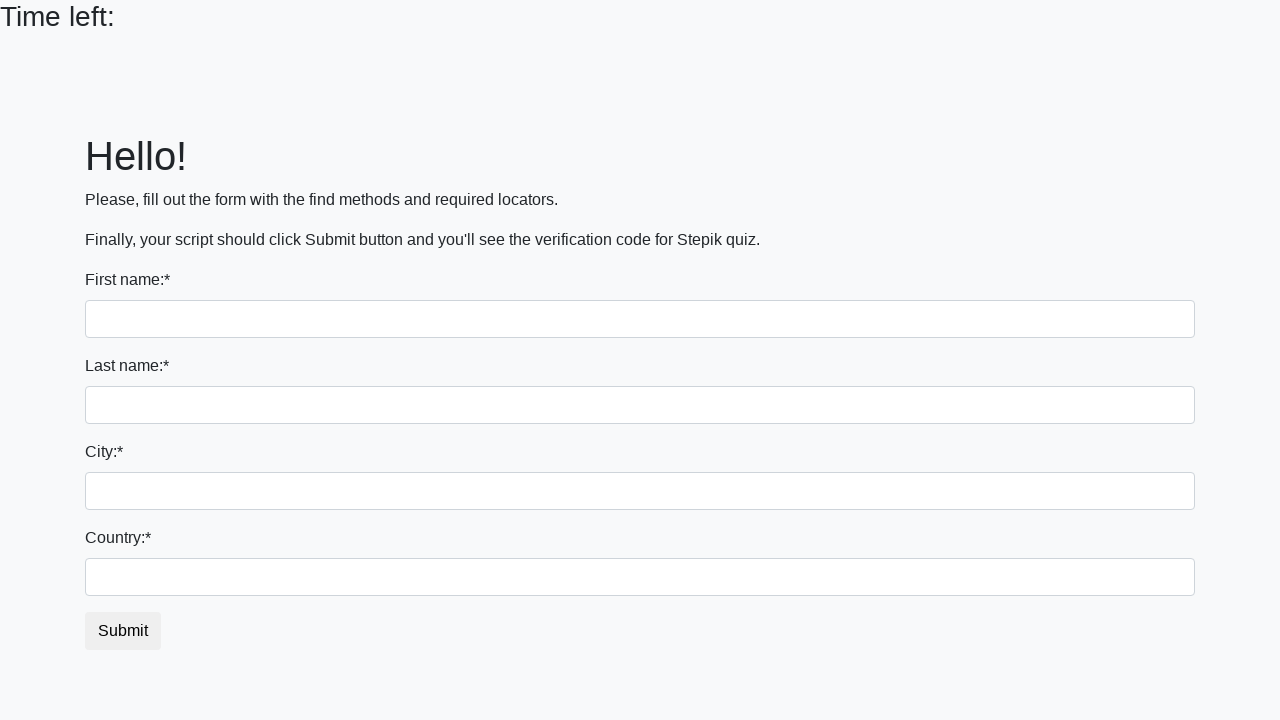

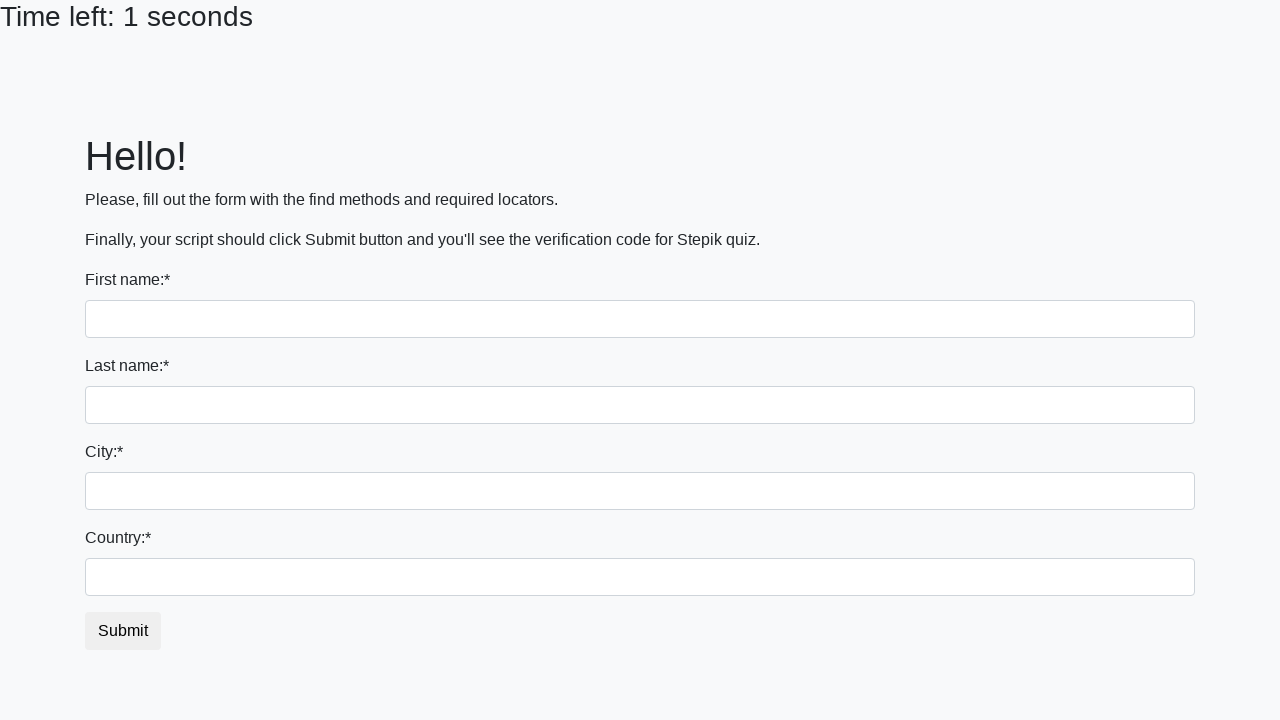